Tests Safari visual consistency by verifying status bar and navigation render correctly

Starting URL: https://ts-policy-watcher.vercel.app

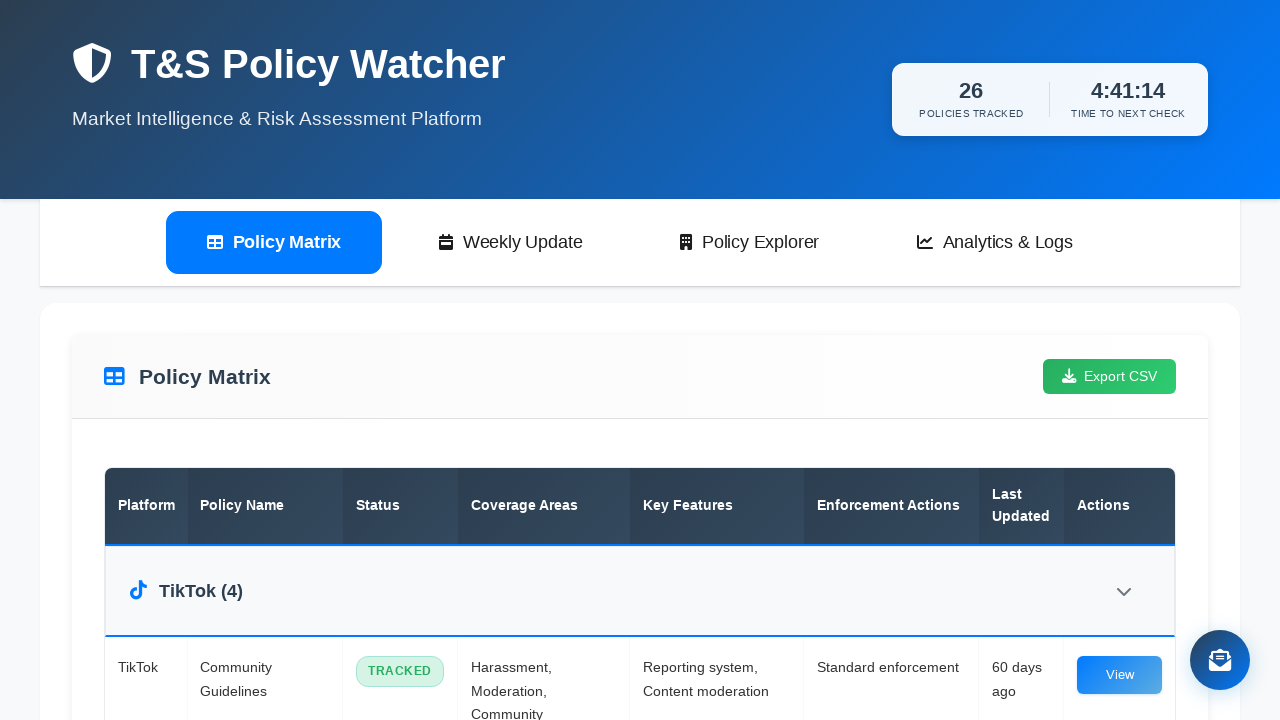

Set viewport size to 1920x1080 for desktop testing
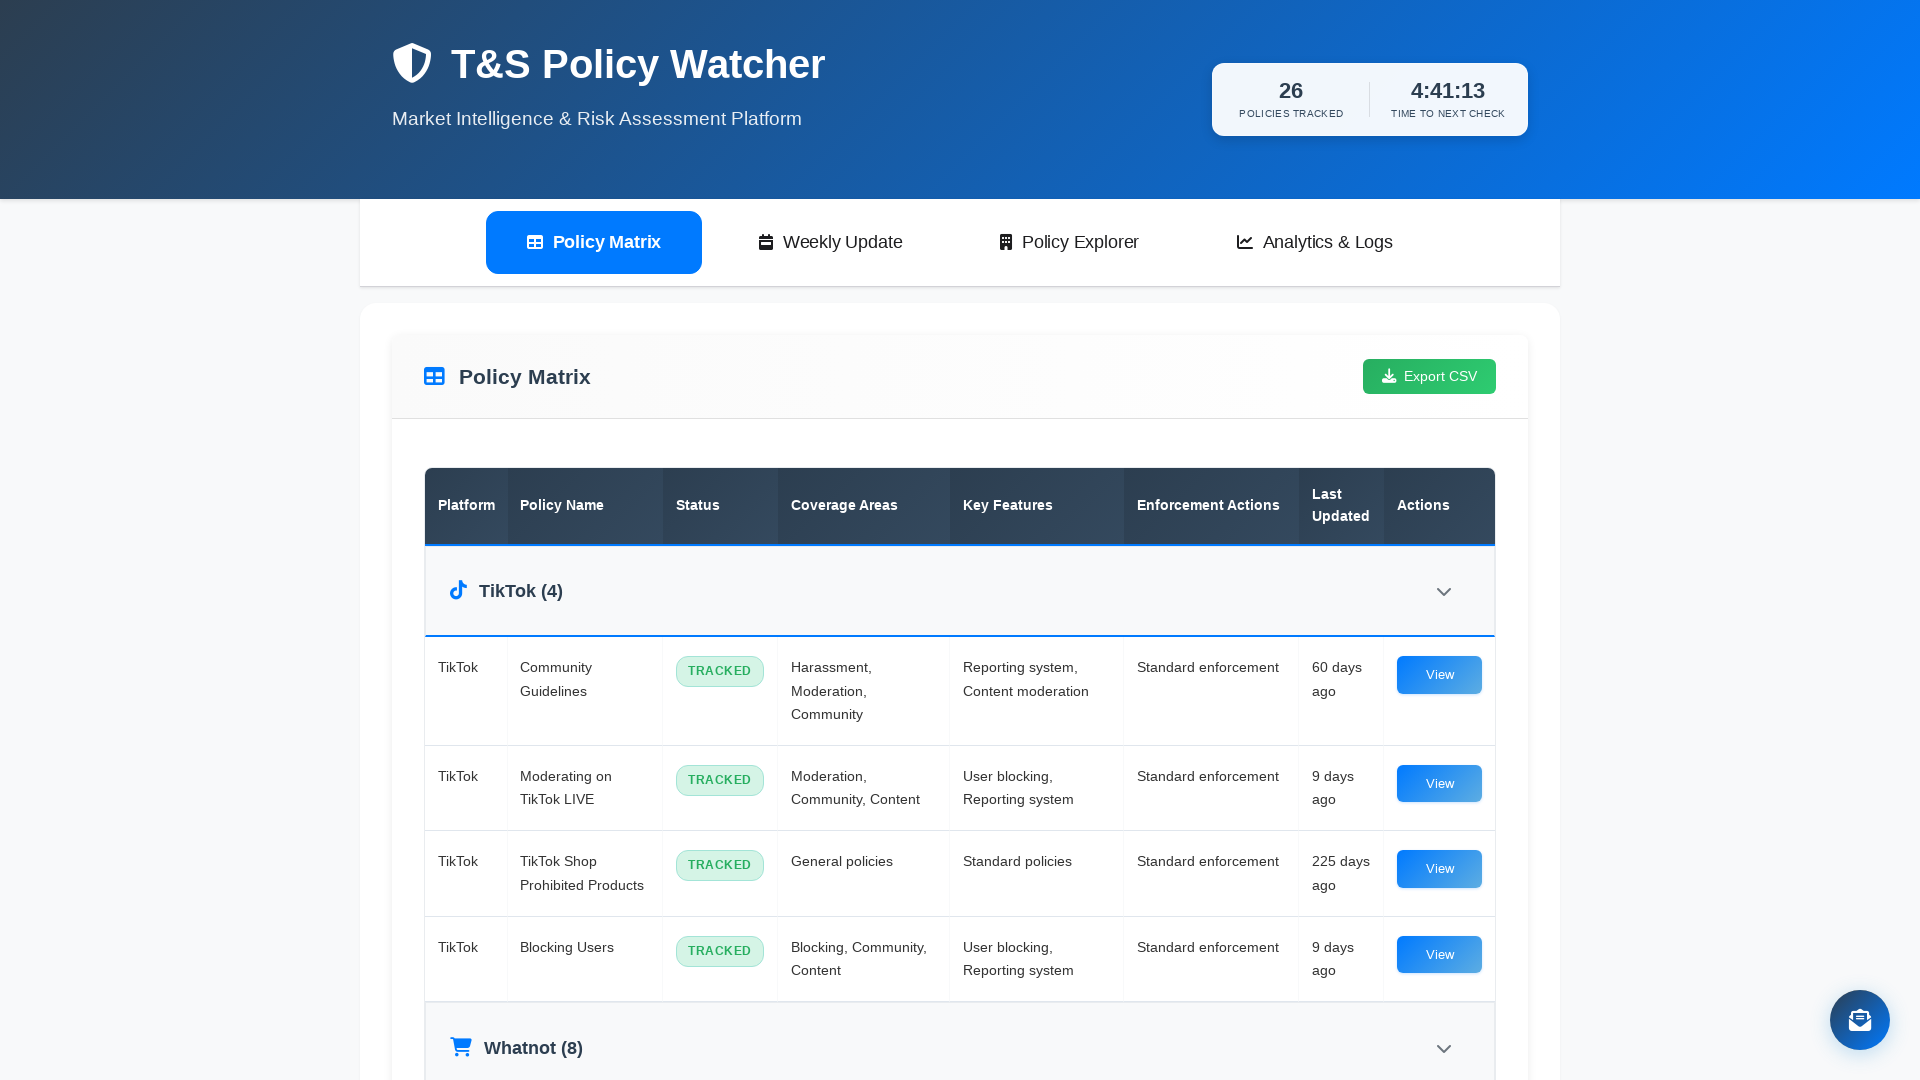

Disabled animations and transitions for consistent visual testing
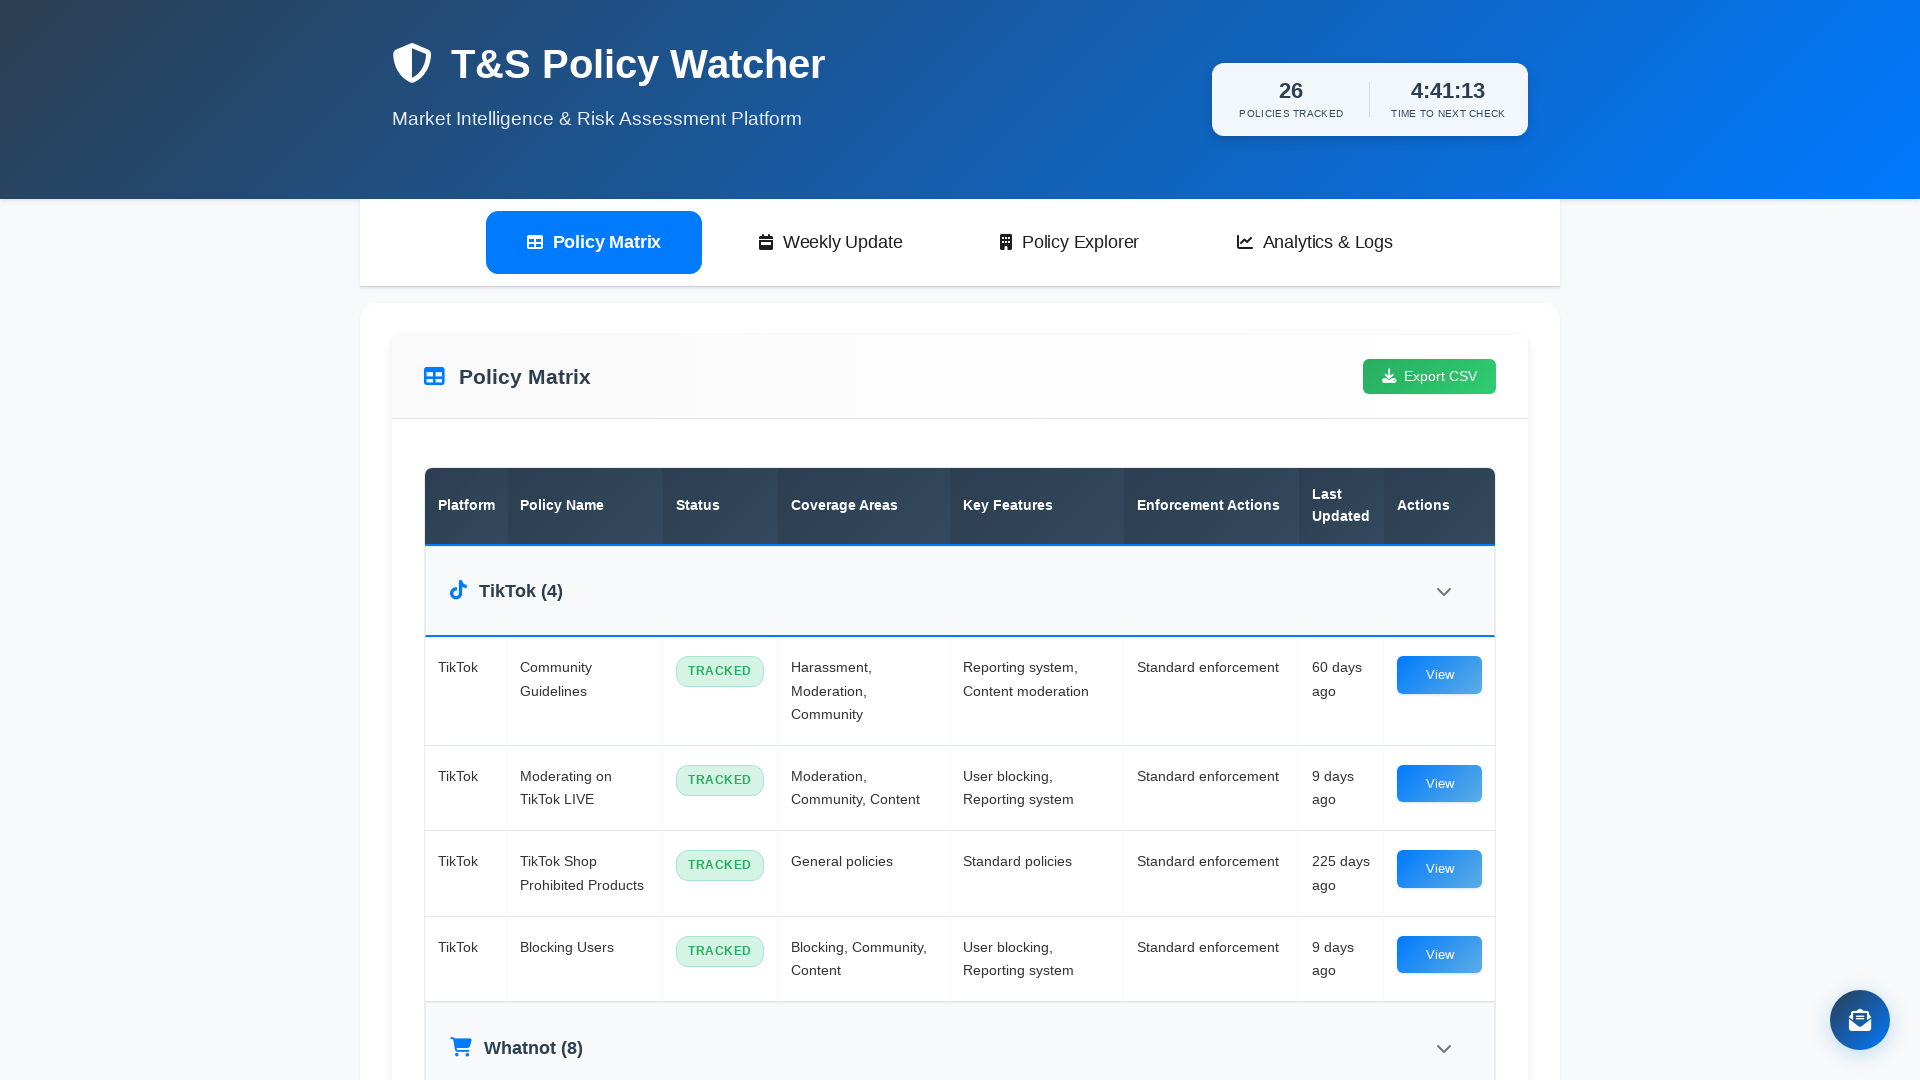

Waited for header policies element to load
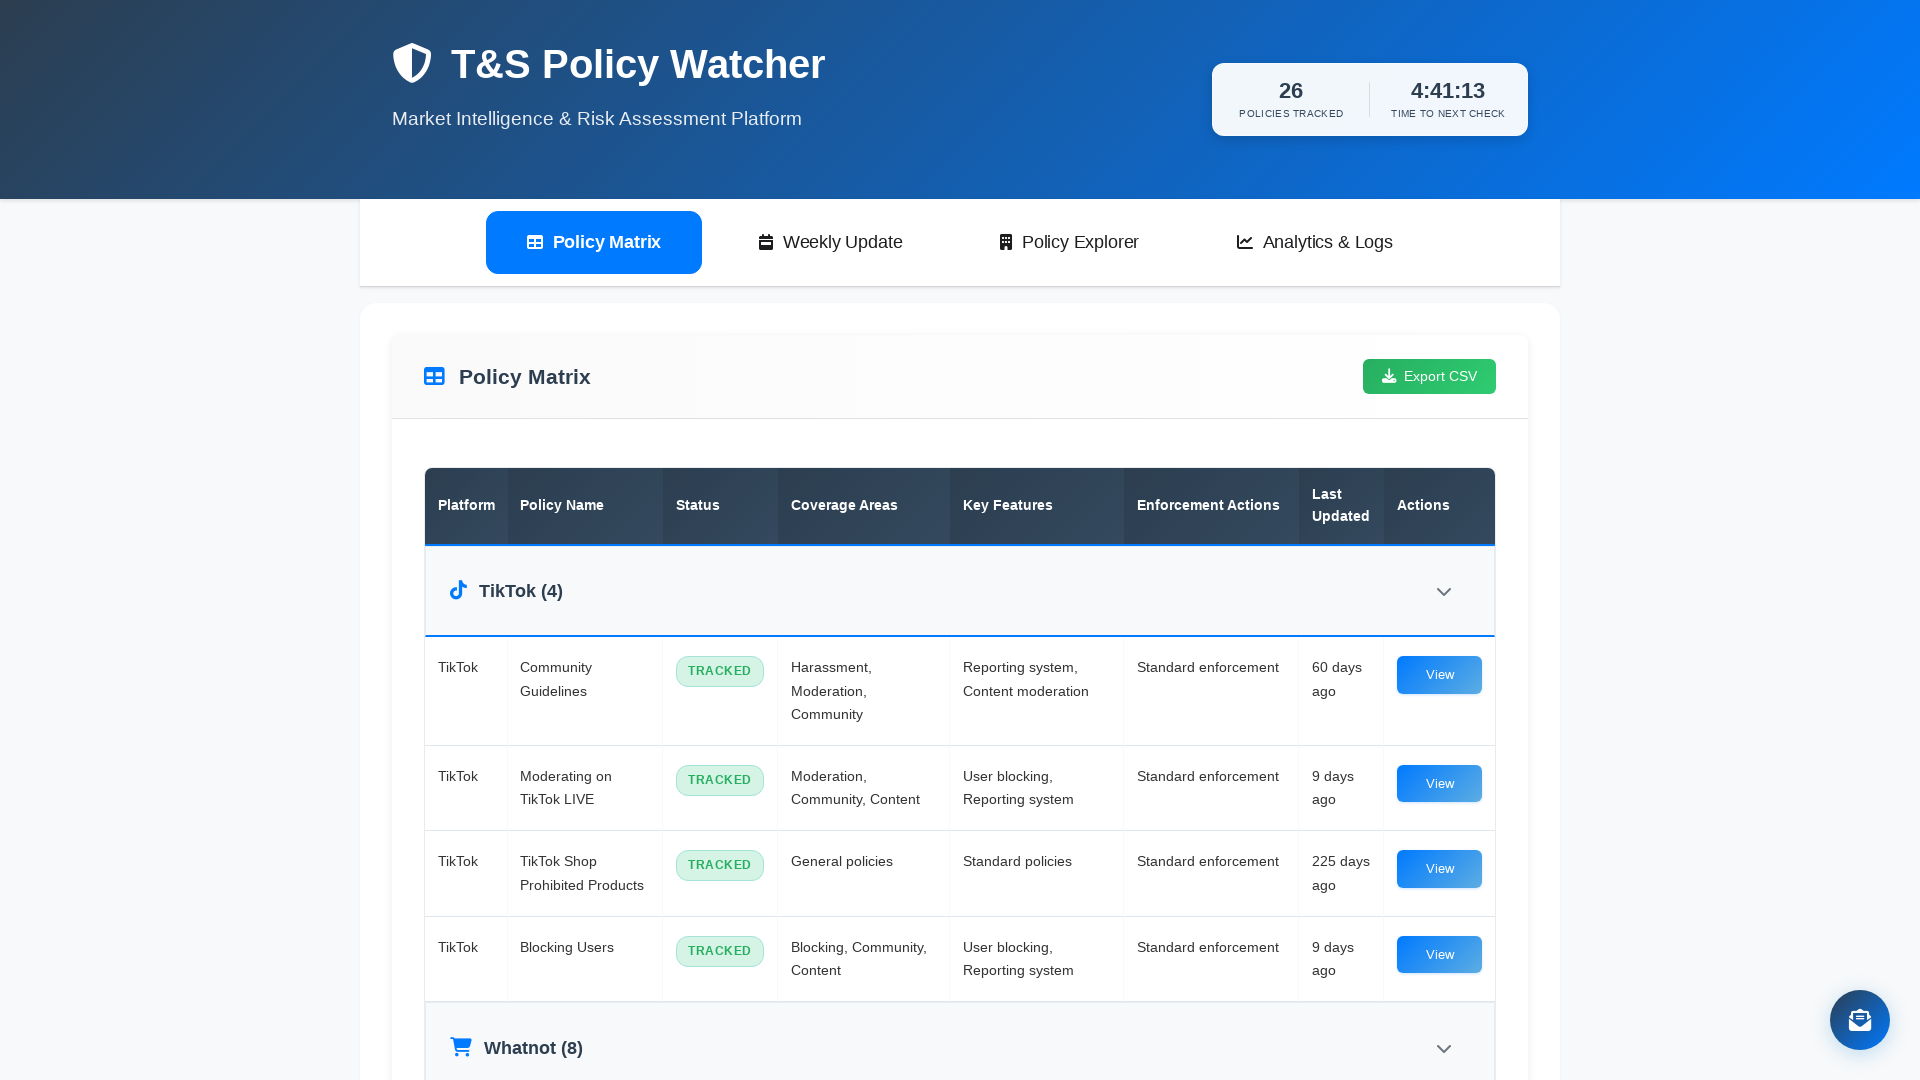

Page reached networkidle state
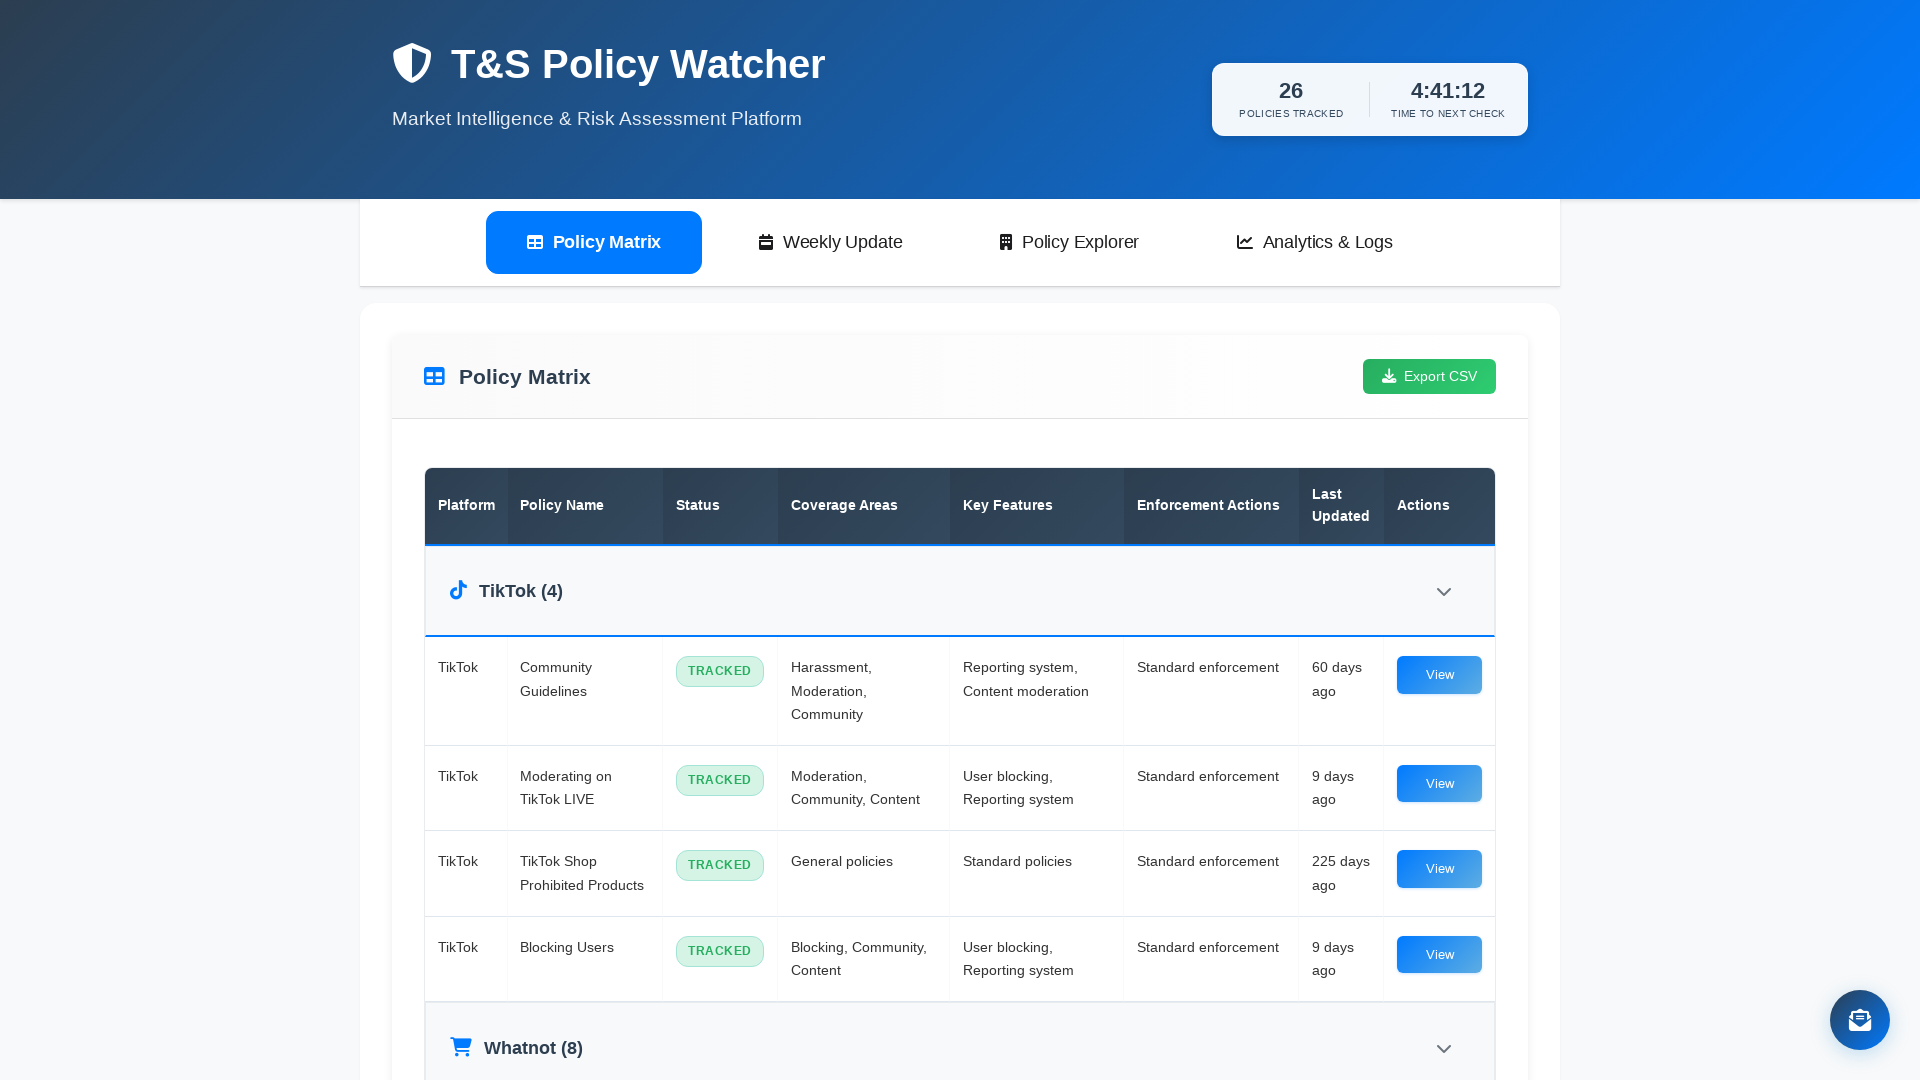

Status bar element loaded and verified
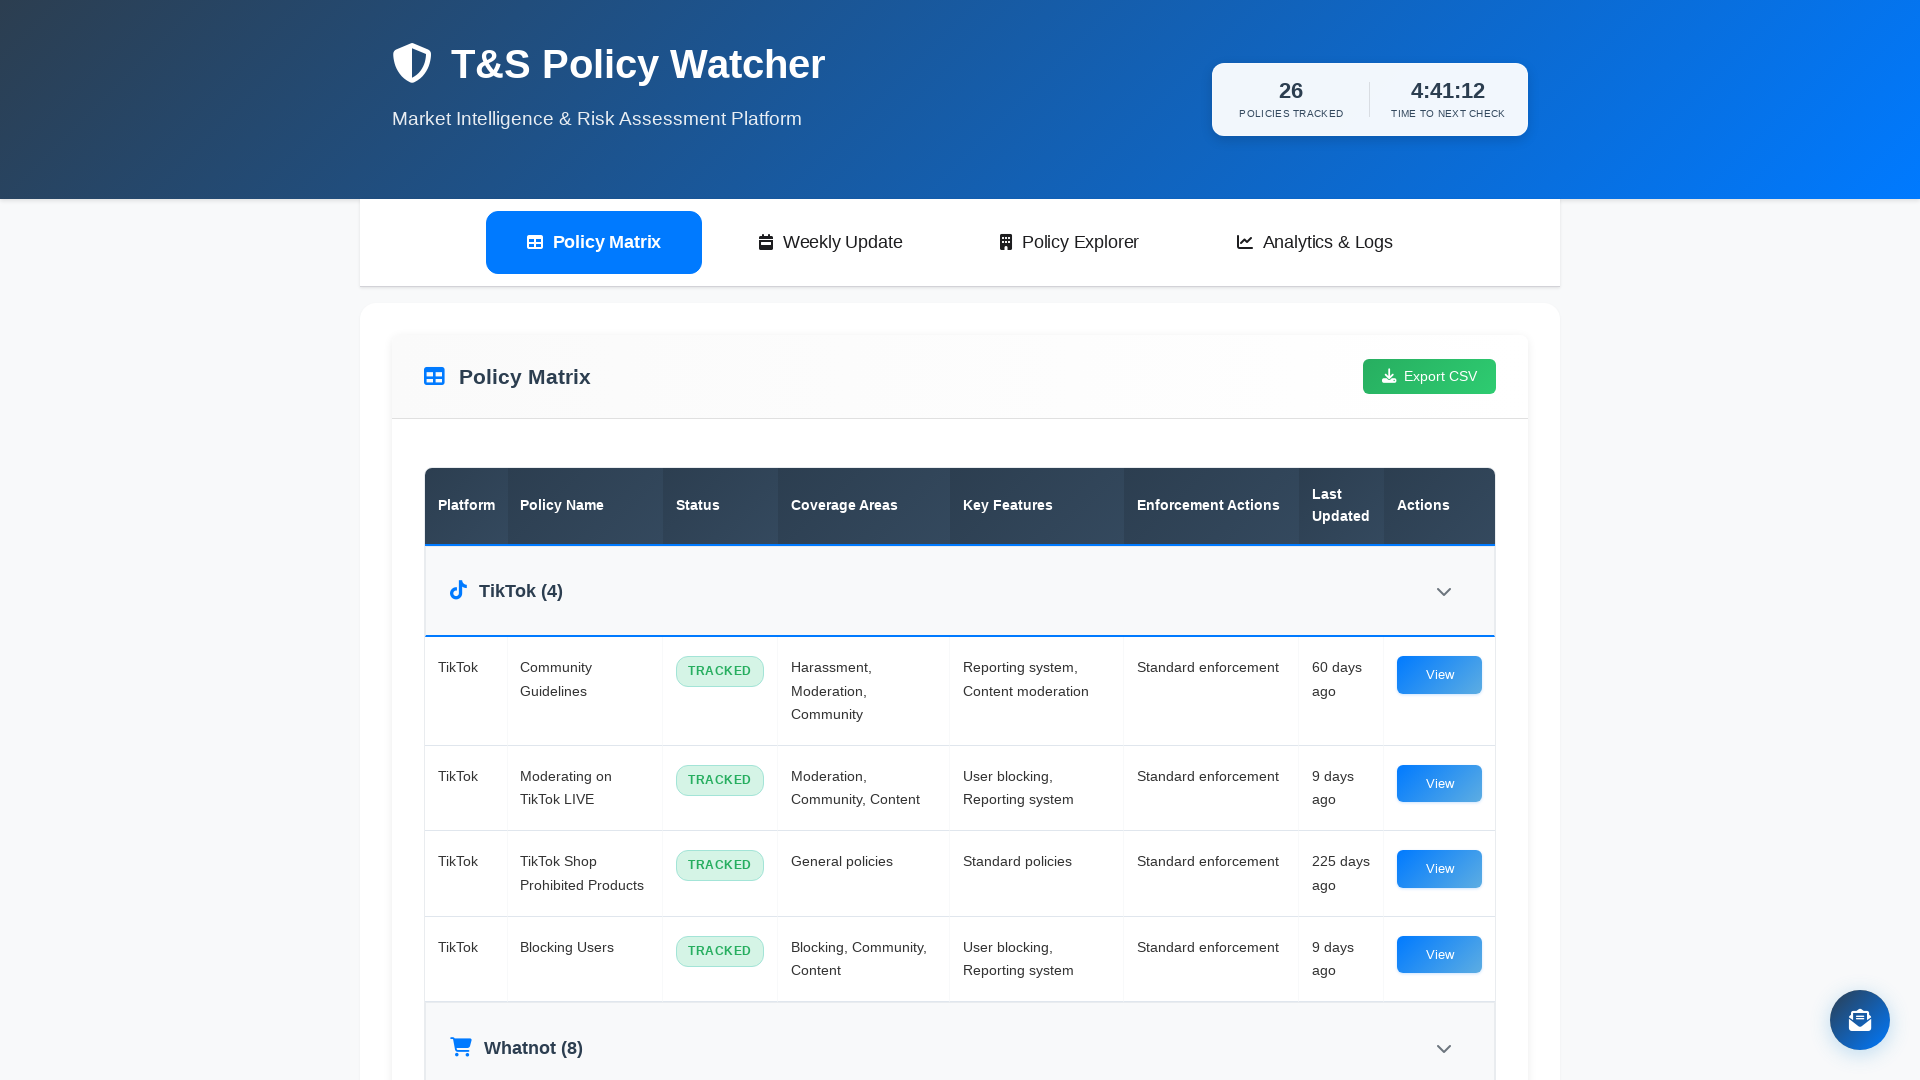

Main navigation element loaded and verified
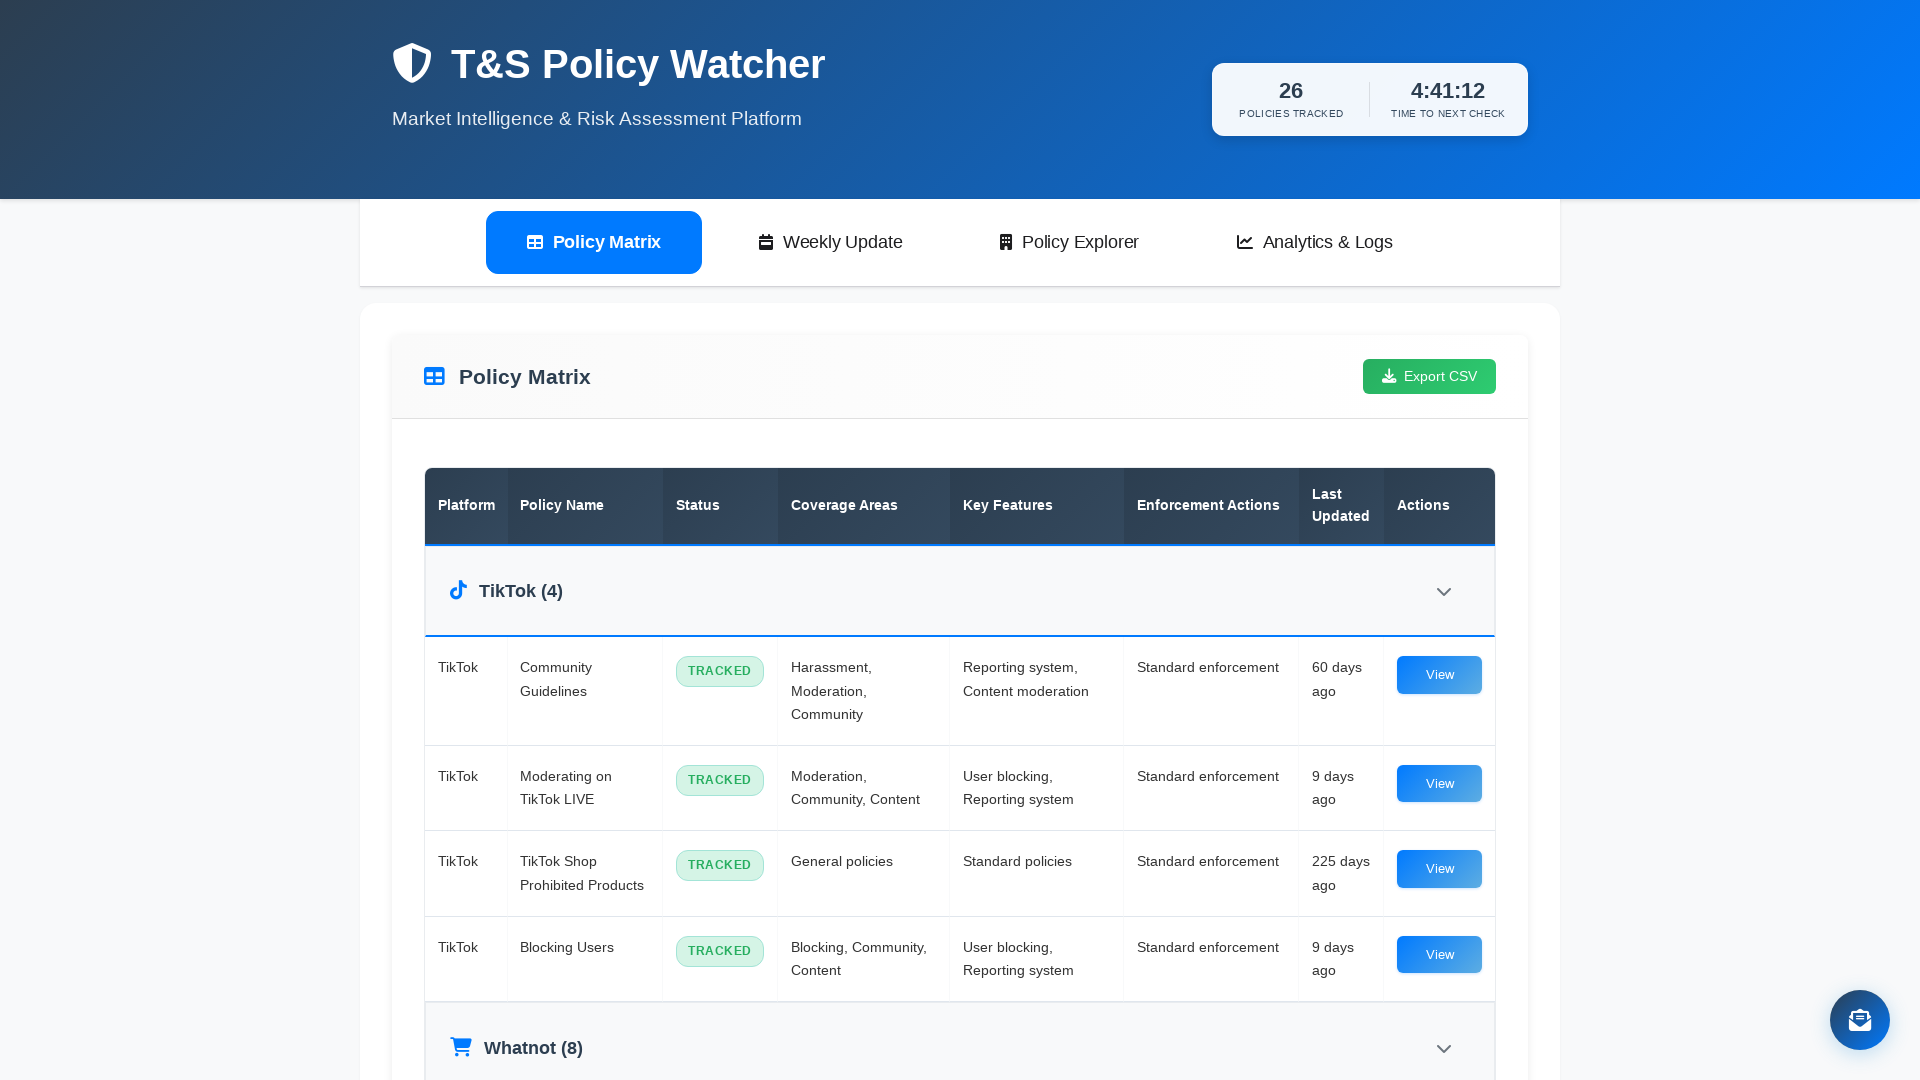

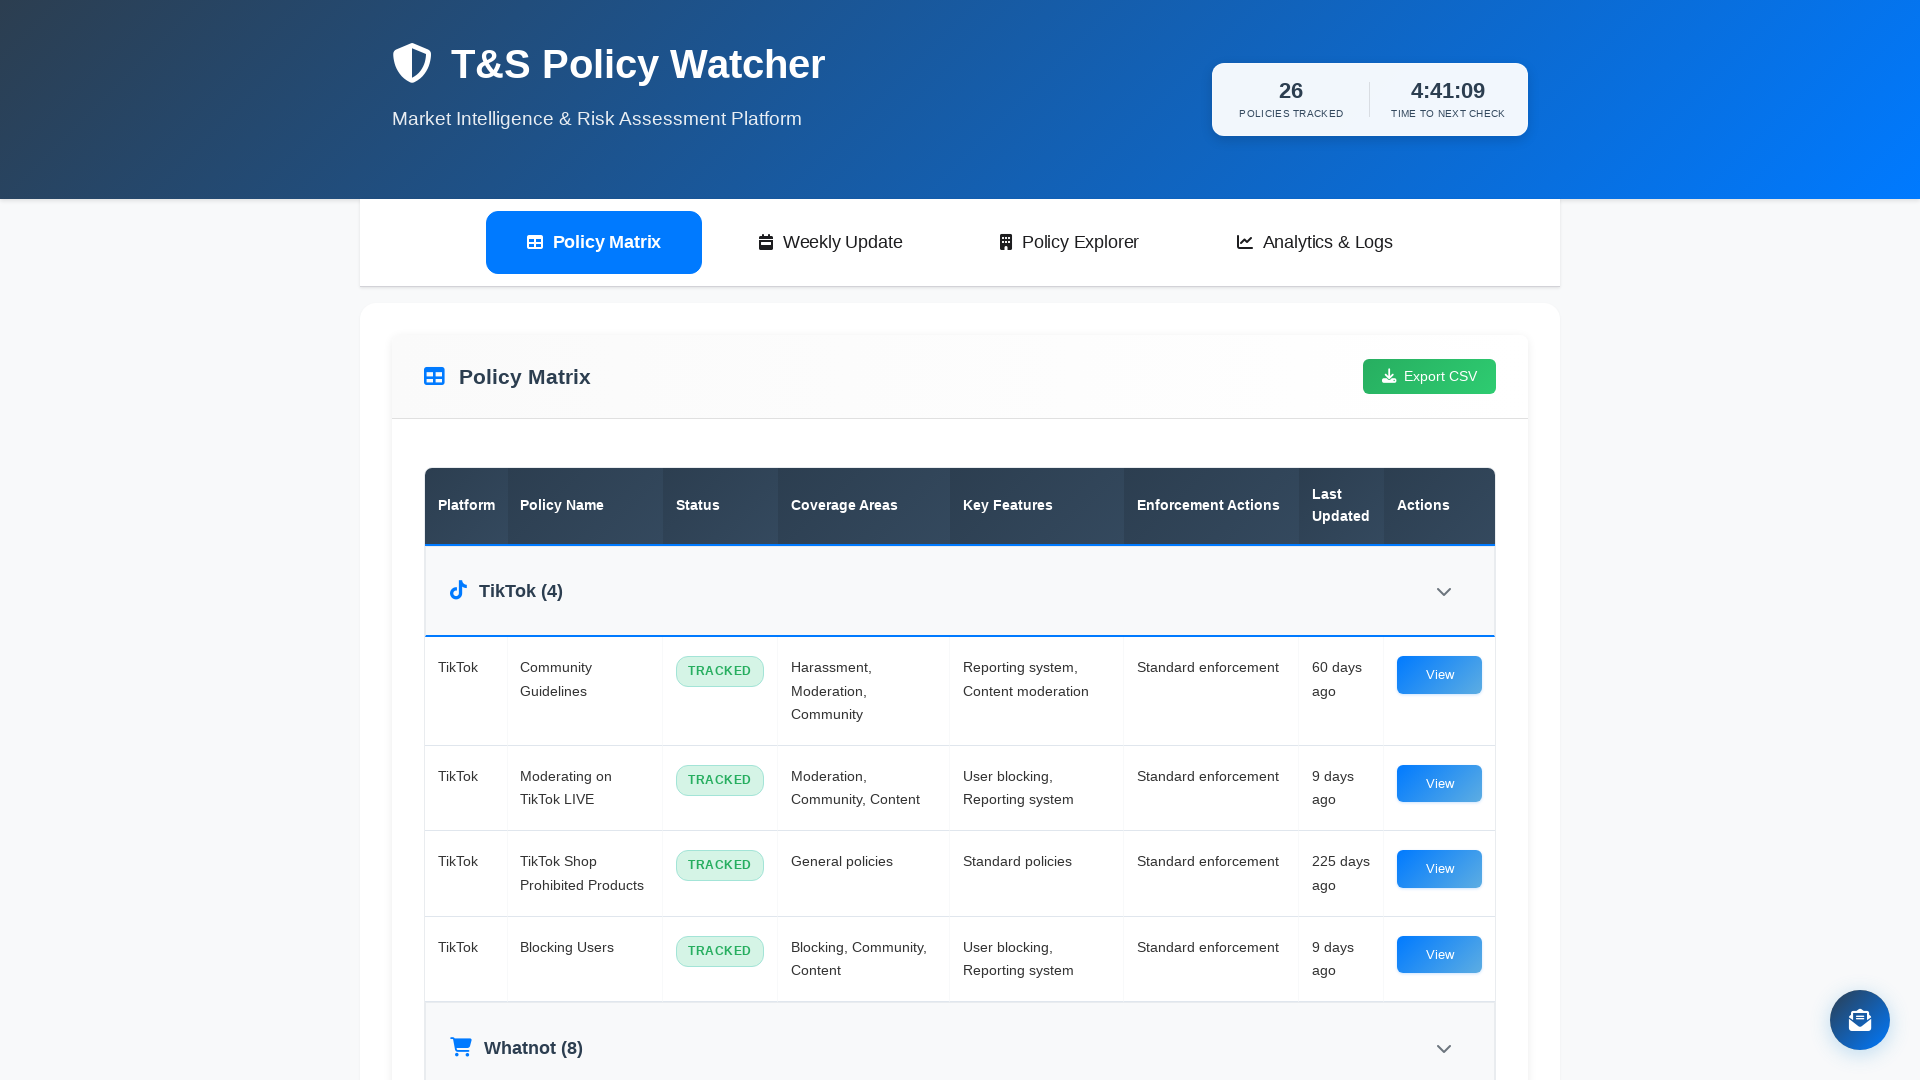